Tests an e-commerce grocery shopping flow by adding specific items (Cucumber, Brocolli, Potato, Walnuts) to cart, proceeding to checkout, and applying a promo code

Starting URL: https://rahulshettyacademy.com/seleniumPractise/#/

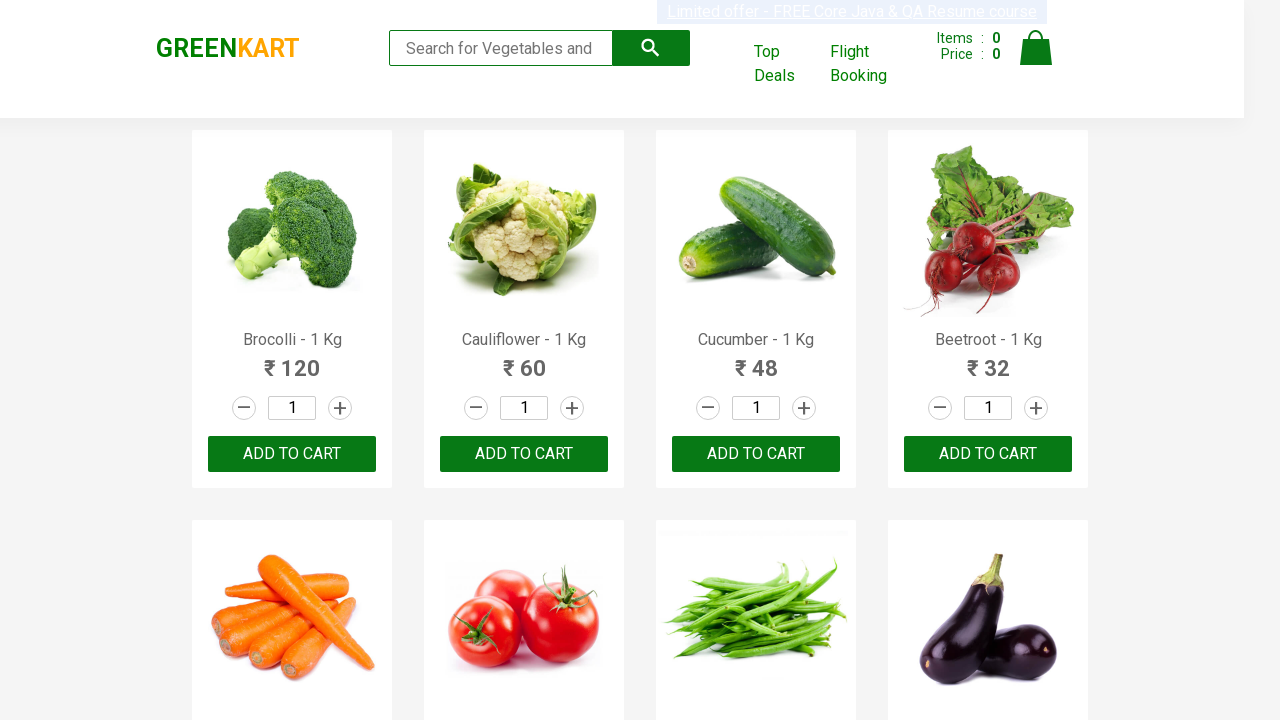

Waited for product list to load
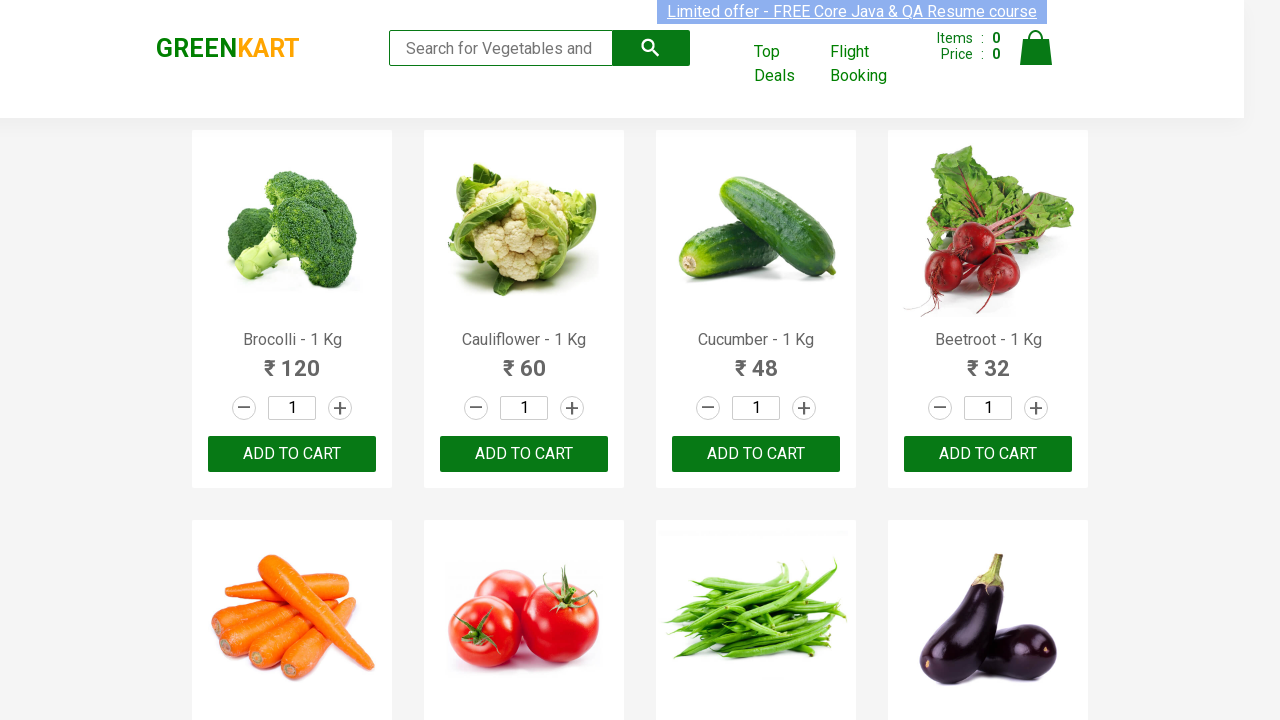

Retrieved all product elements from the page
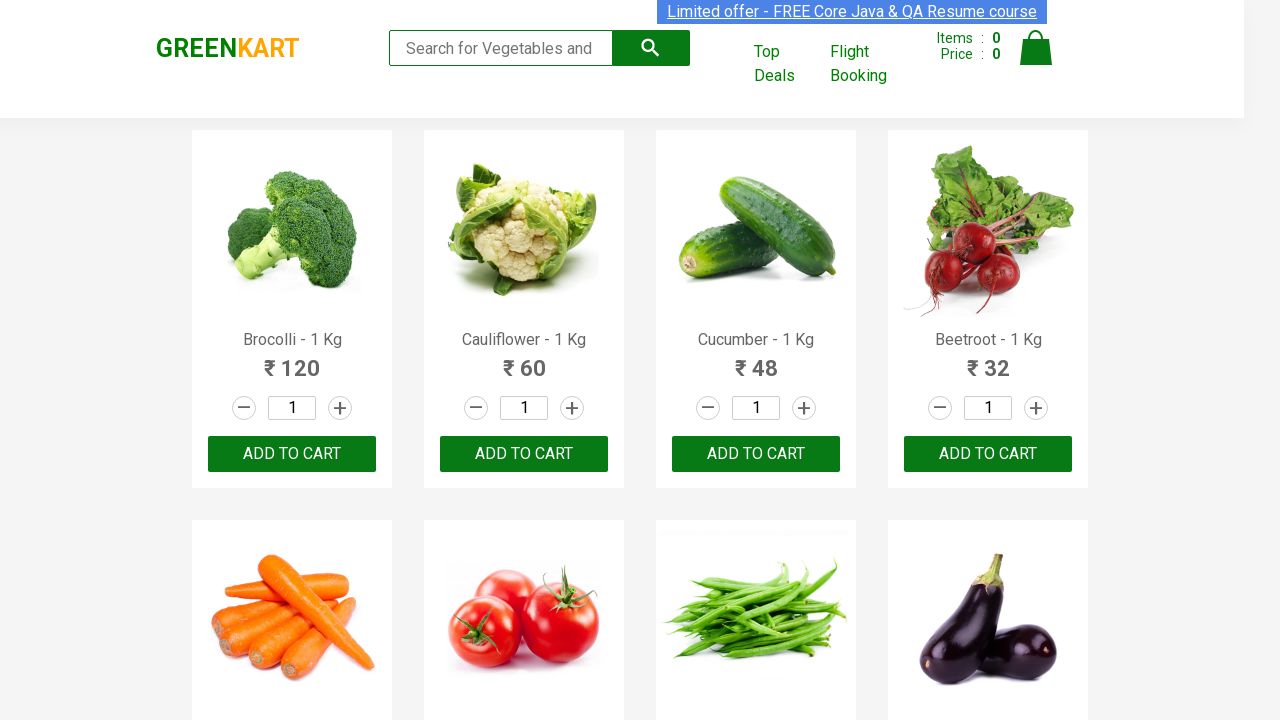

Added 'Brocolli' to cart (1/4) at (292, 454) on xpath=//div[@class='product-action']/button >> nth=0
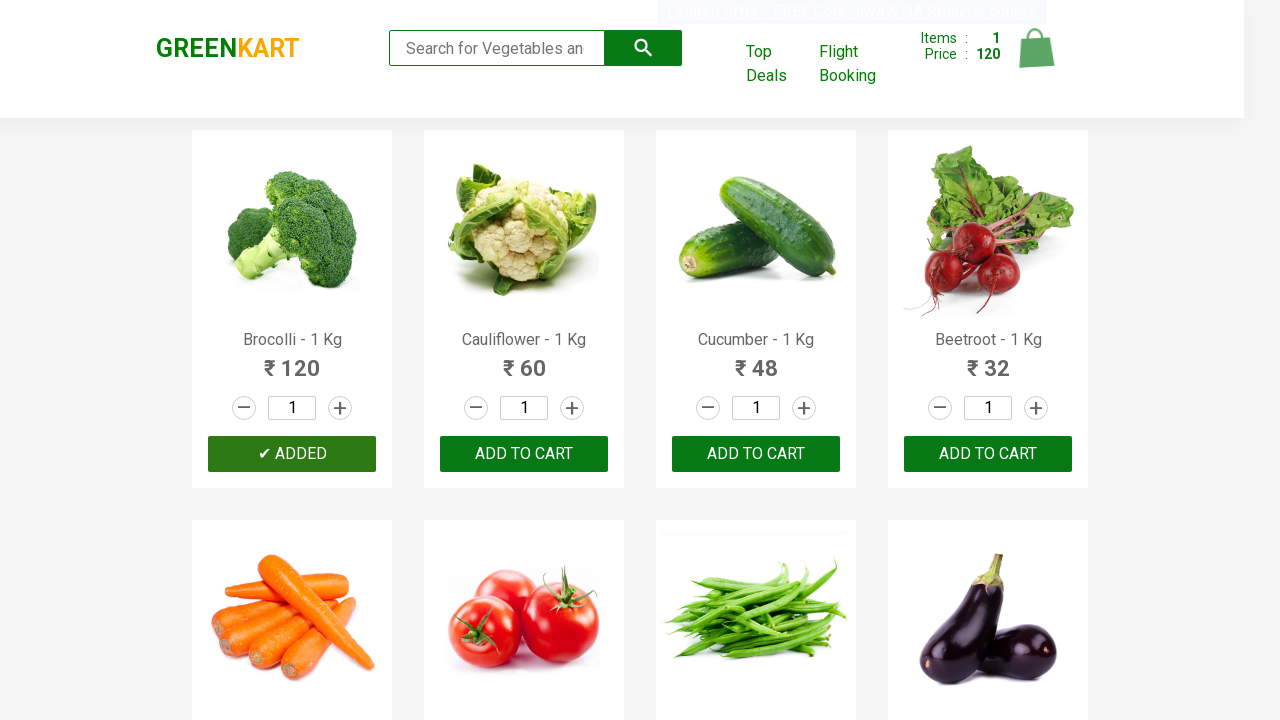

Added 'Cucumber' to cart (2/4) at (756, 454) on xpath=//div[@class='product-action']/button >> nth=2
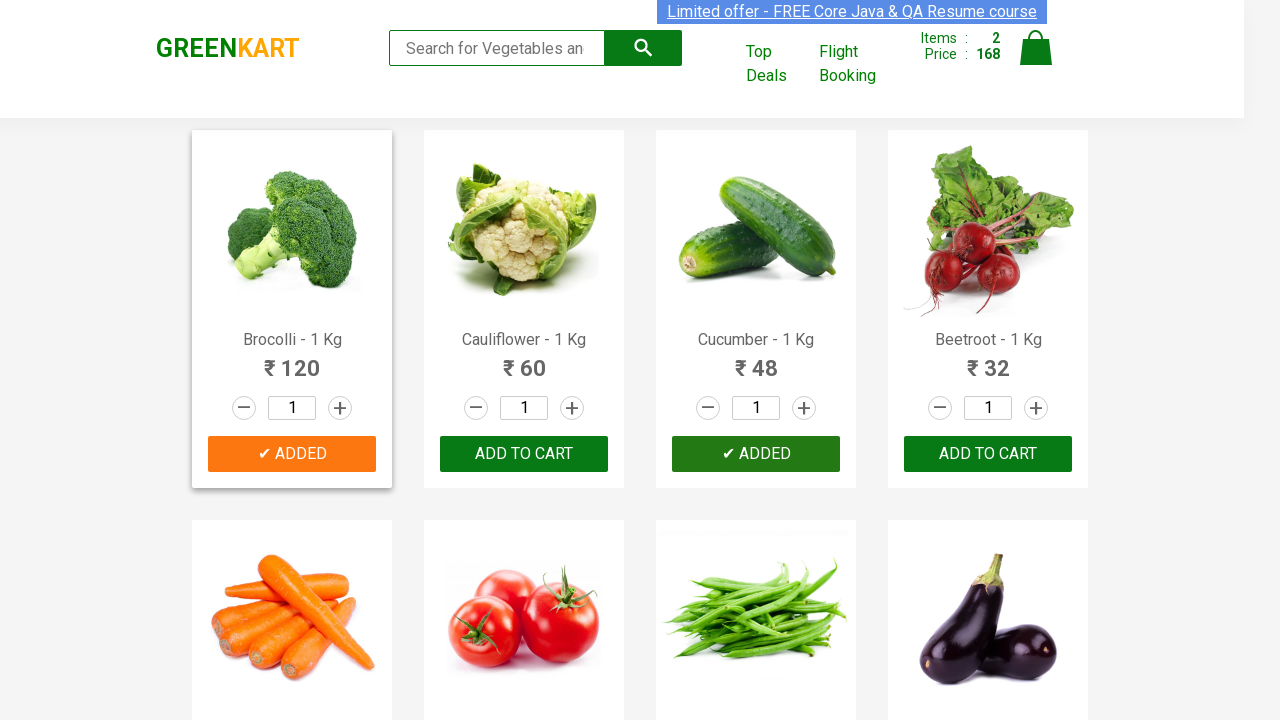

Added 'Potato' to cart (3/4) at (756, 360) on xpath=//div[@class='product-action']/button >> nth=10
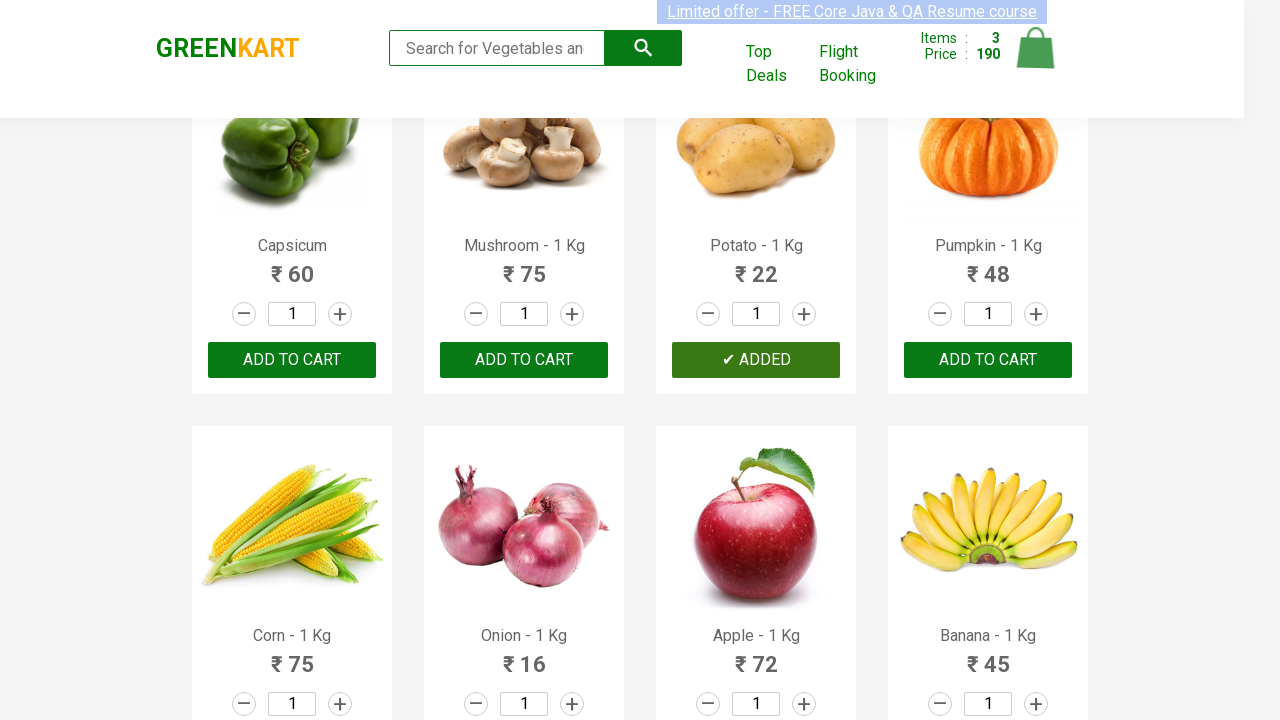

Added 'Walnuts' to cart (4/4) at (524, 569) on xpath=//div[@class='product-action']/button >> nth=29
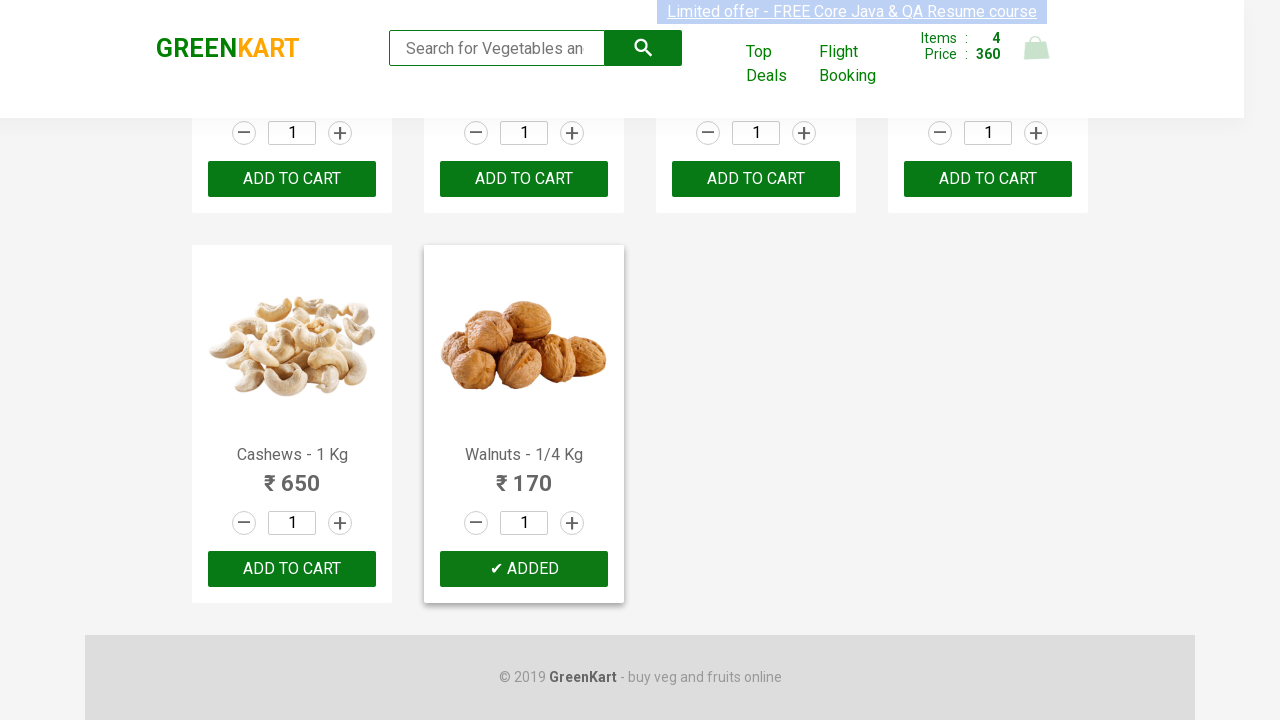

Clicked on Cart icon at (1036, 48) on img[alt='Cart']
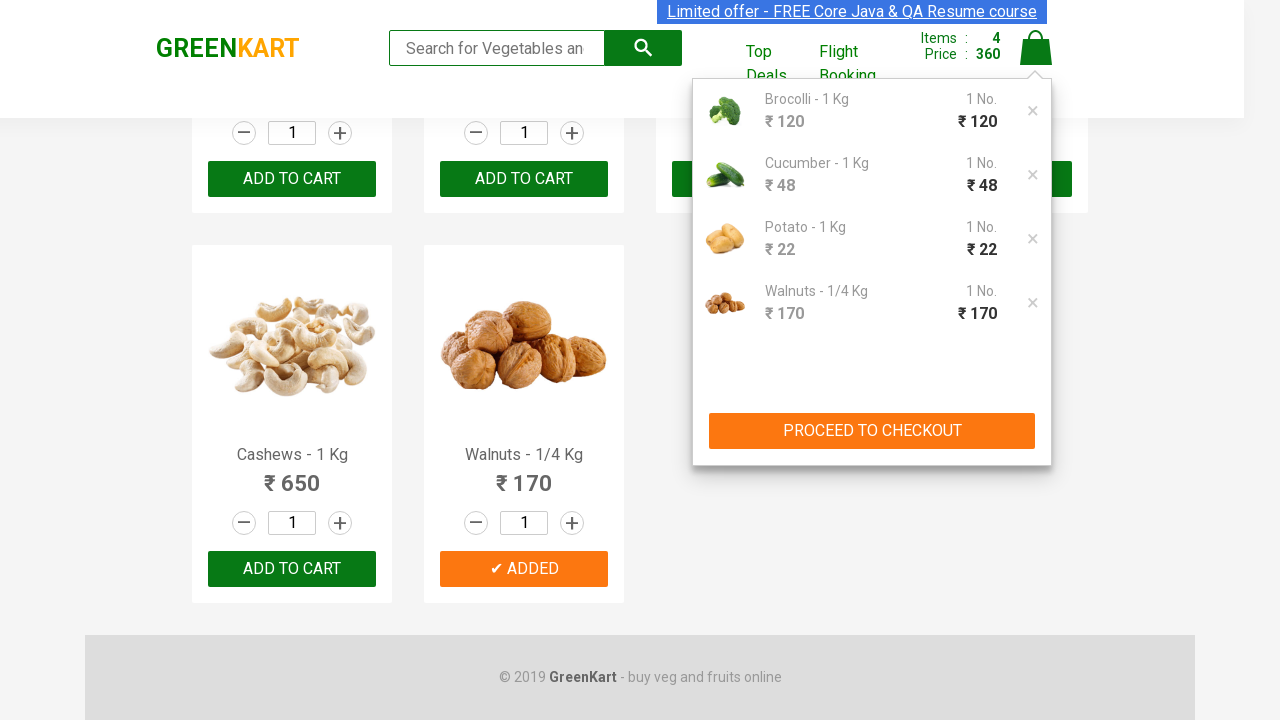

Clicked Proceed to Checkout button at (872, 431) on xpath=//button[normalize-space()='PROCEED TO CHECKOUT']
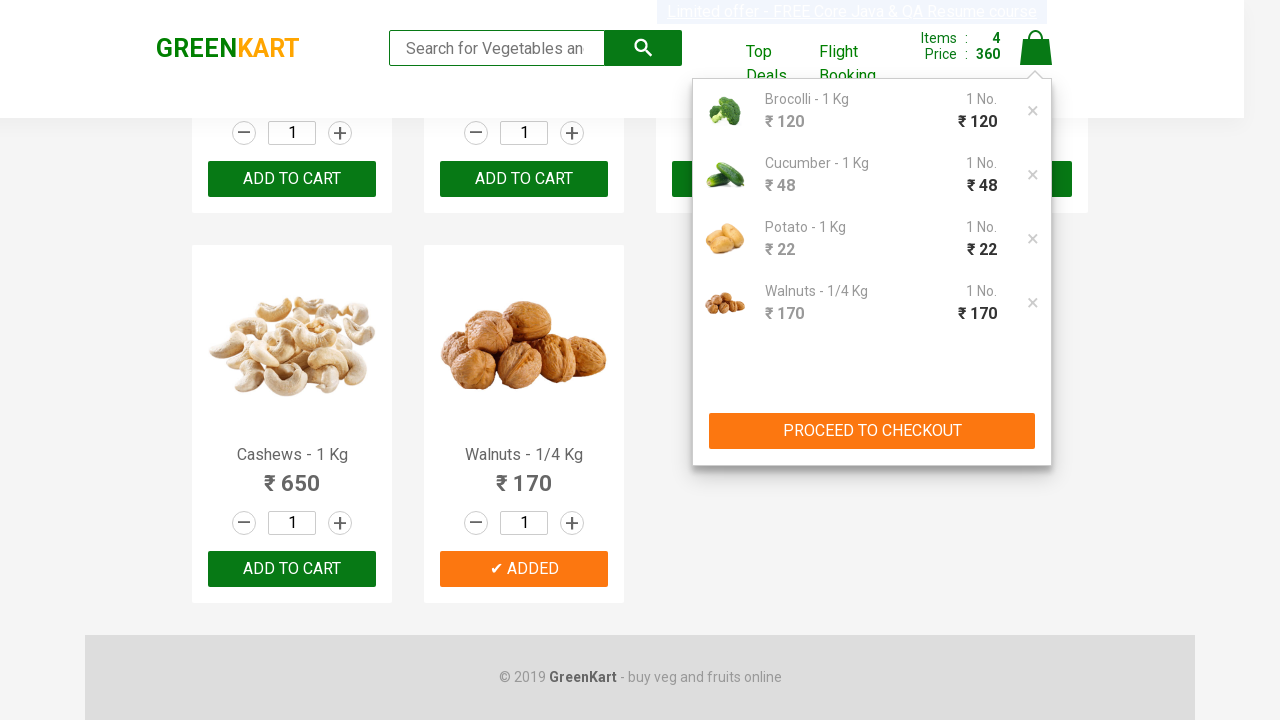

Entered promo code 'rahulshettyacademy' on //input[@placeholder='Enter promo code']
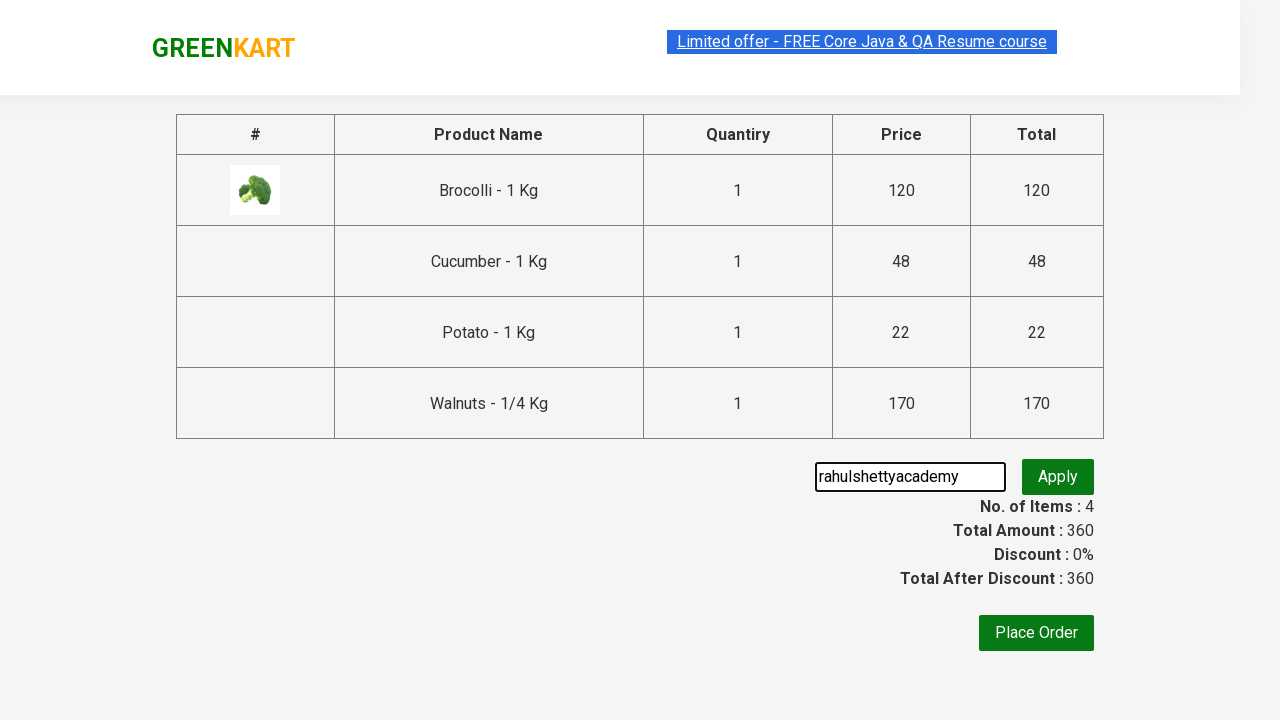

Clicked Apply promo button at (1058, 477) on button.promoBtn
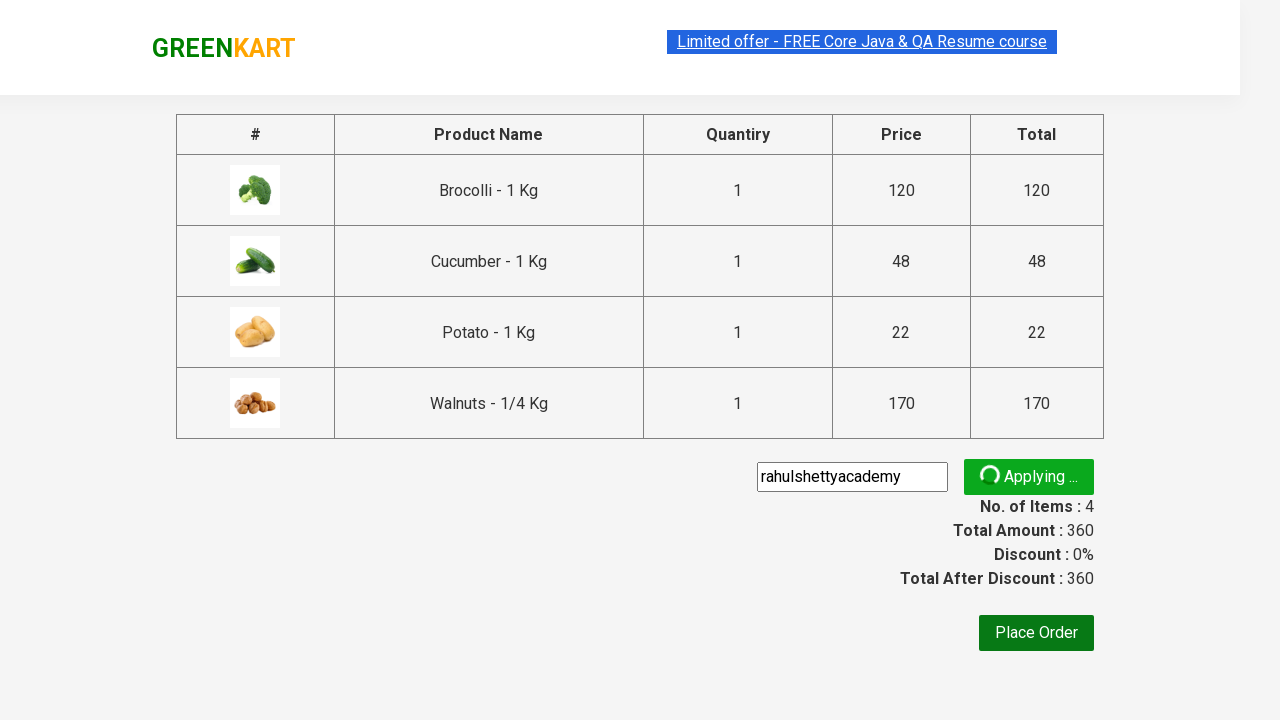

Promo code applied successfully and confirmation displayed
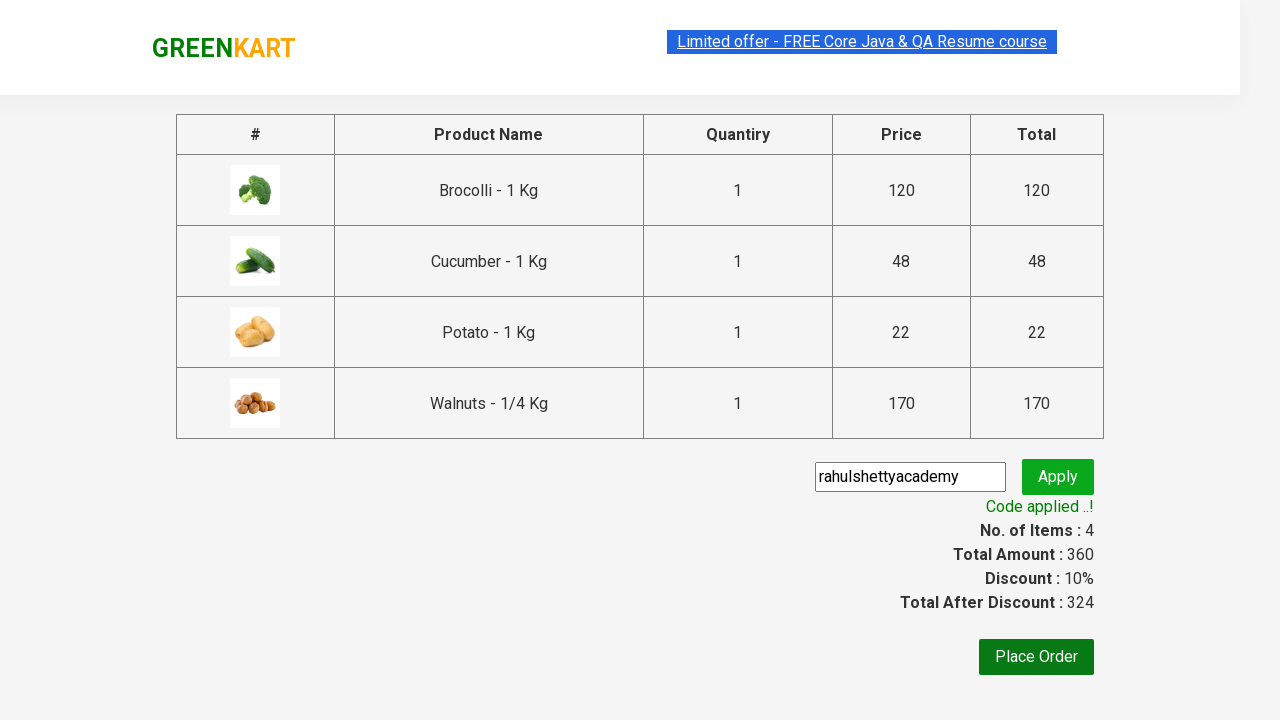

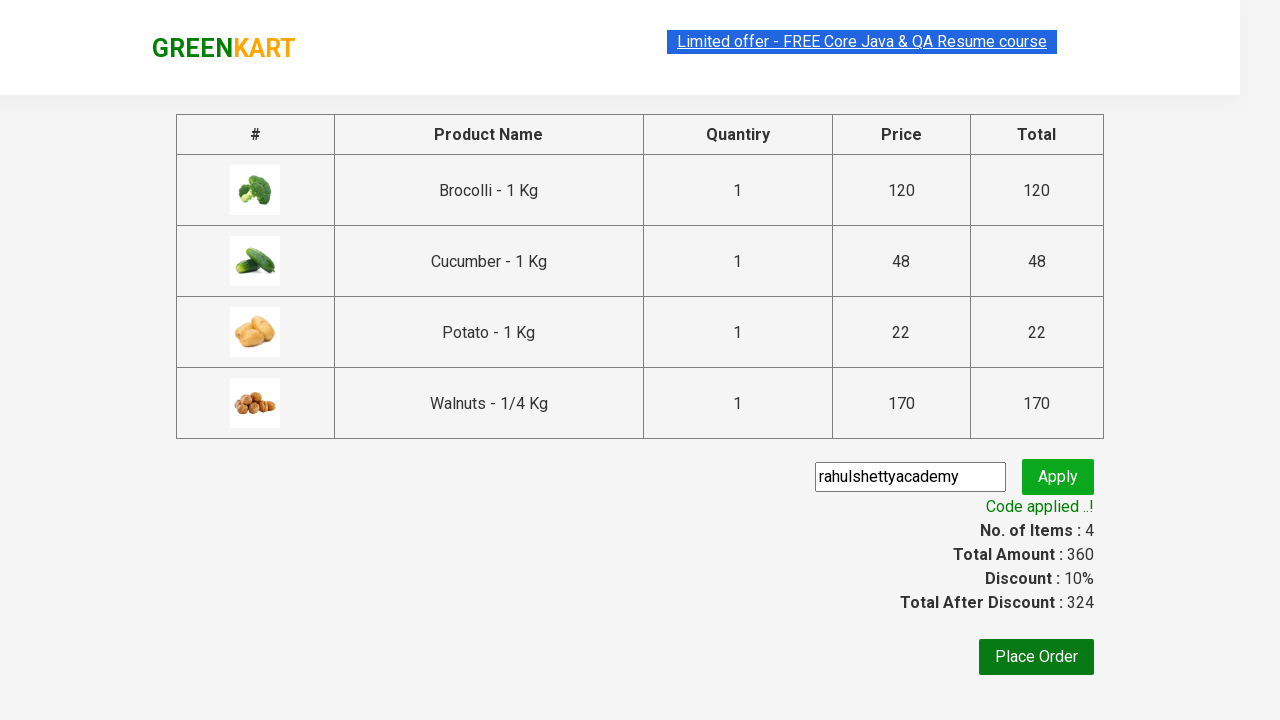